Tests dropdown functionality by checking checkbox state and selecting multiple adults from a passenger dropdown

Starting URL: https://rahulshettyacademy.com/dropdownsPractise/

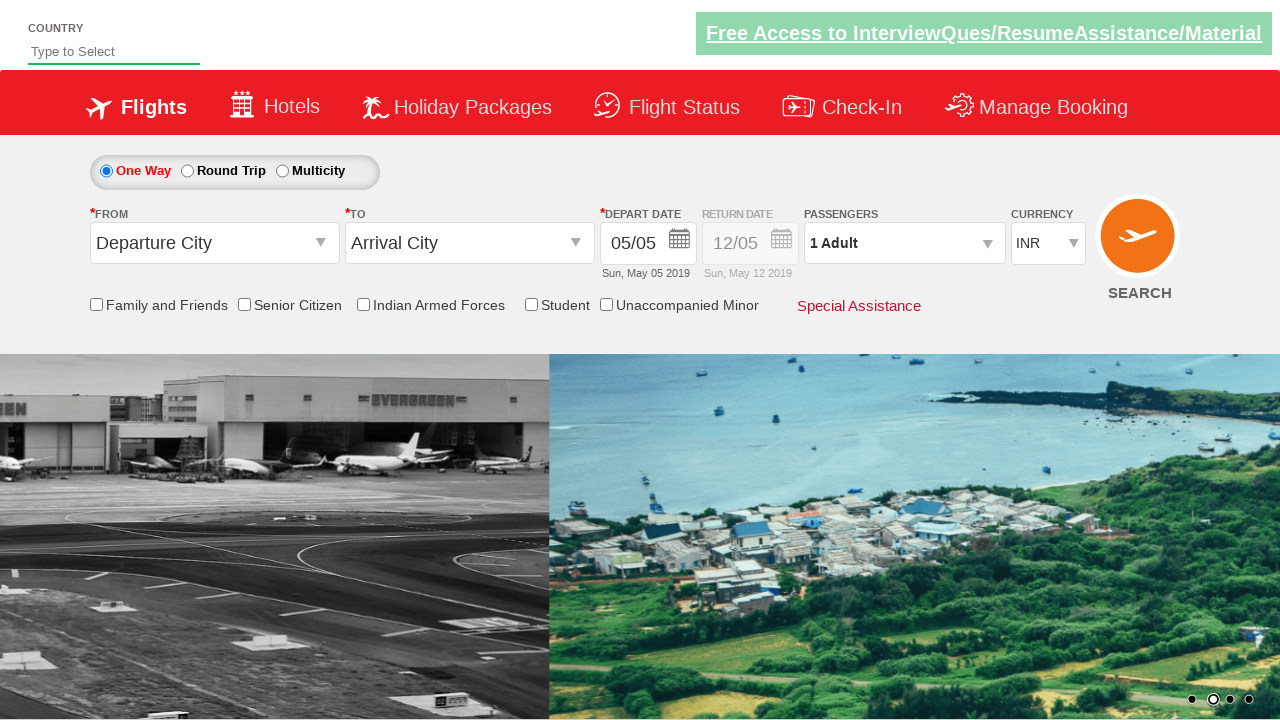

Checked if third checkbox is selected
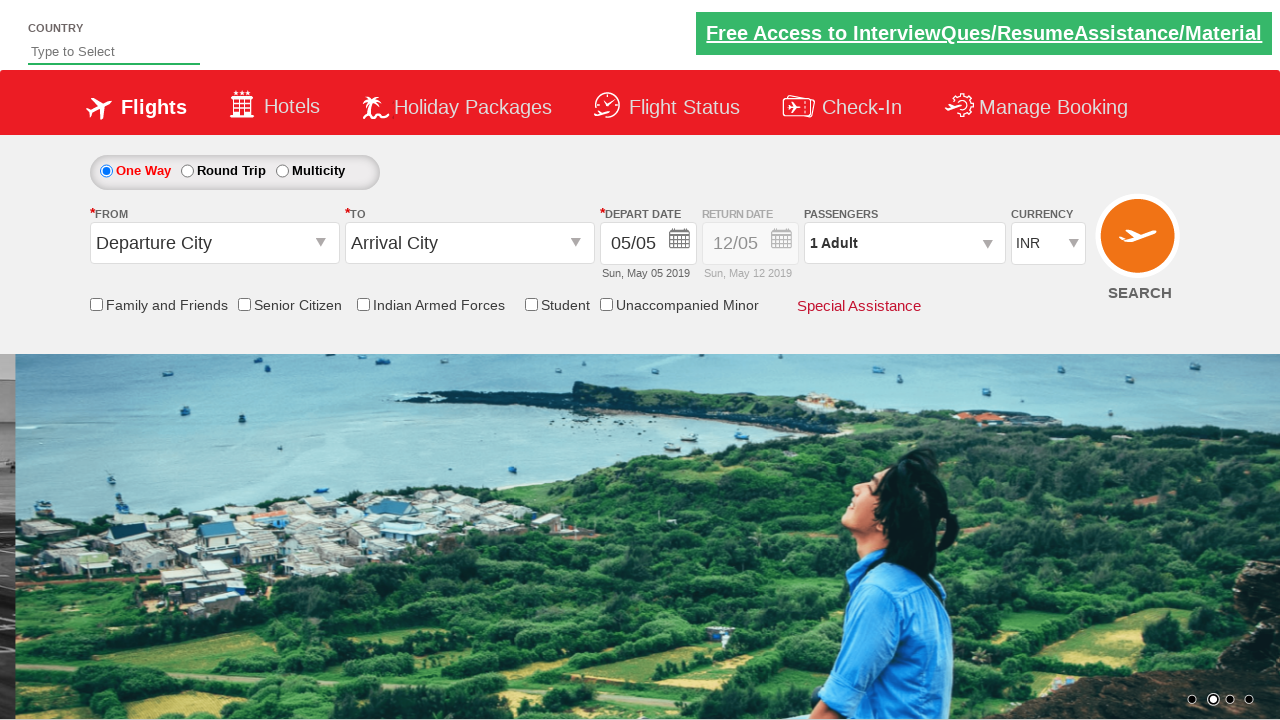

Clicked on passenger info dropdown at (904, 243) on xpath=//div[@class='paxinfo']
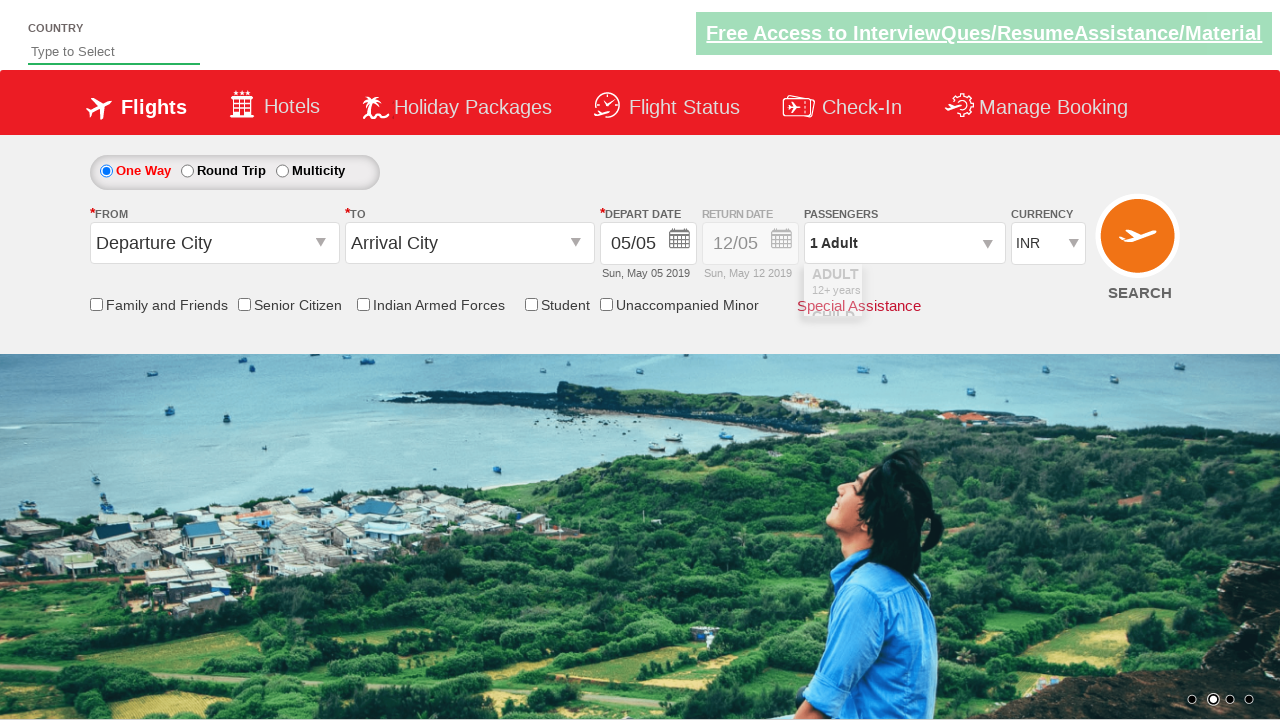

Clicked adult increment button (click 1 of 3) at (982, 288) on xpath=//span[@id='hrefIncAdt']
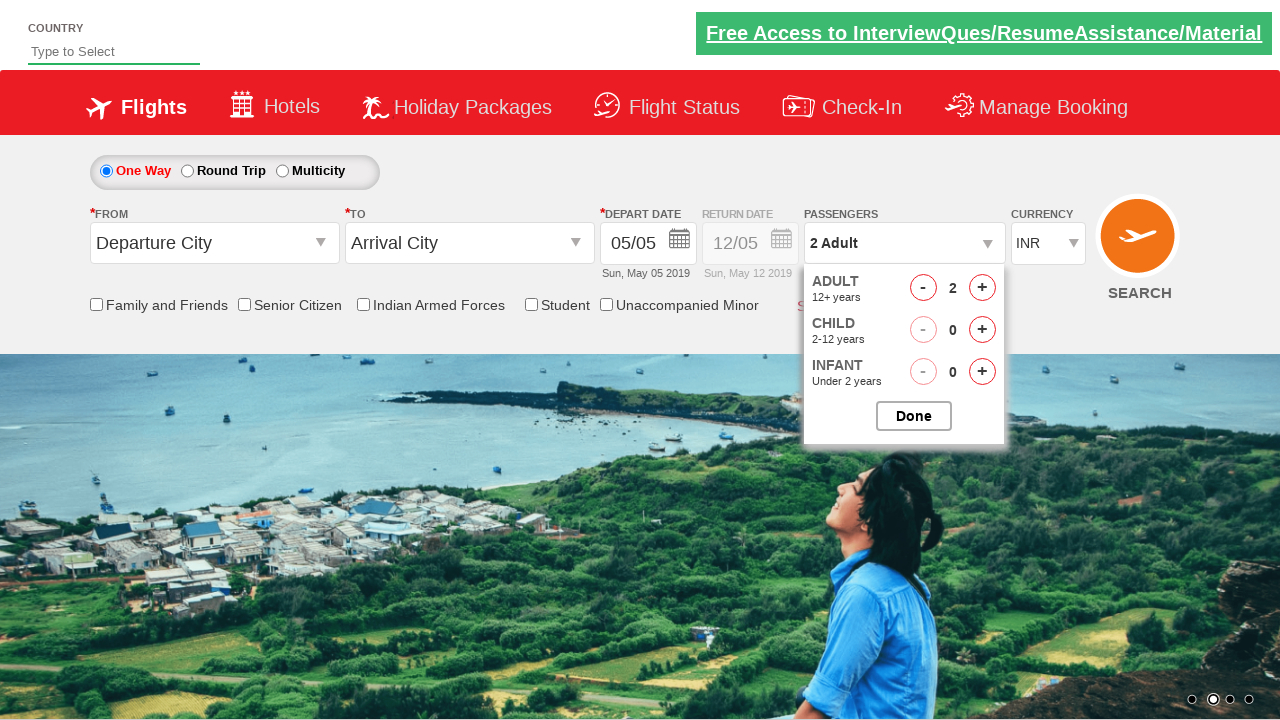

Clicked adult increment button (click 2 of 3) at (982, 288) on xpath=//span[@id='hrefIncAdt']
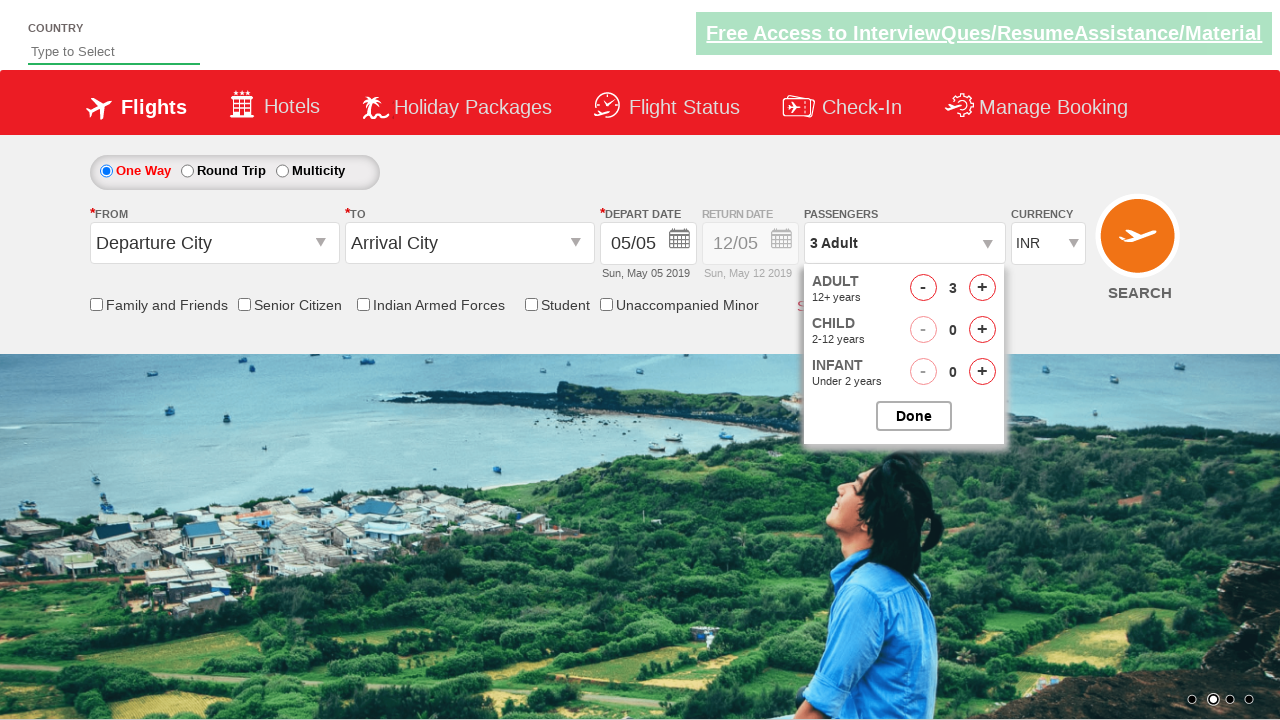

Clicked adult increment button (click 3 of 3) at (982, 288) on xpath=//span[@id='hrefIncAdt']
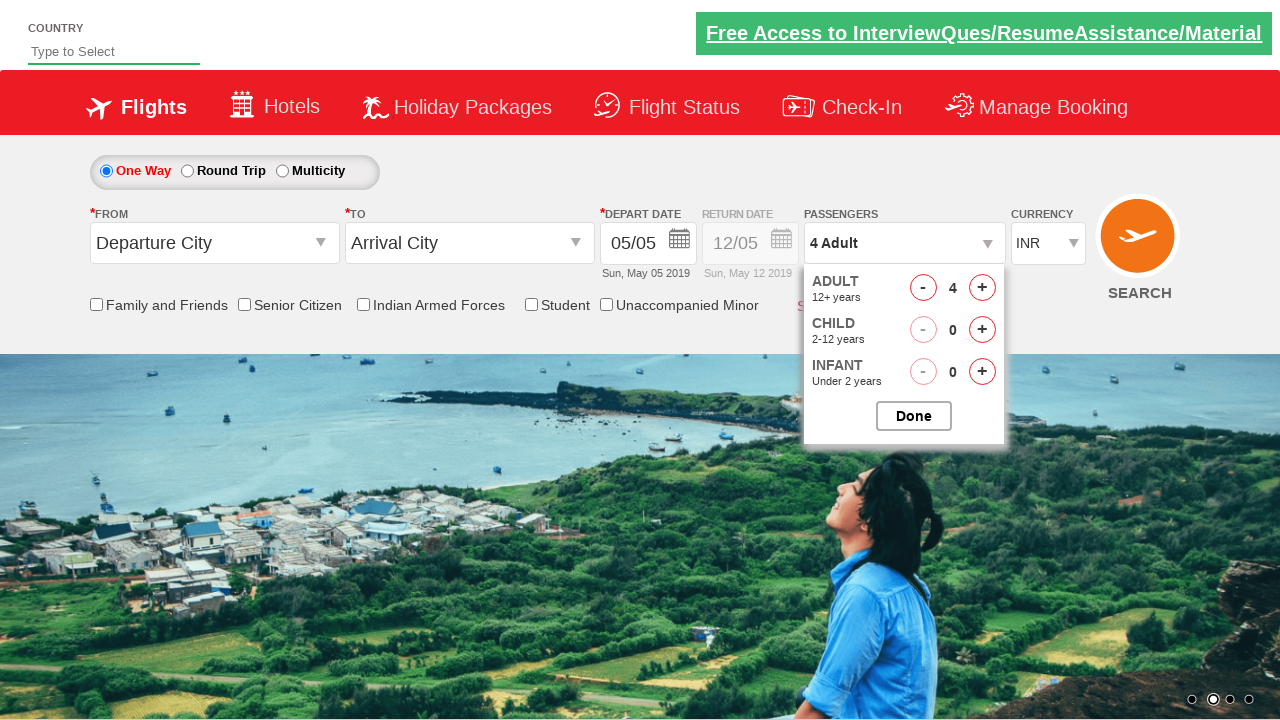

Closed passenger selection dropdown at (914, 416) on xpath=//input[@id='btnclosepaxoption']
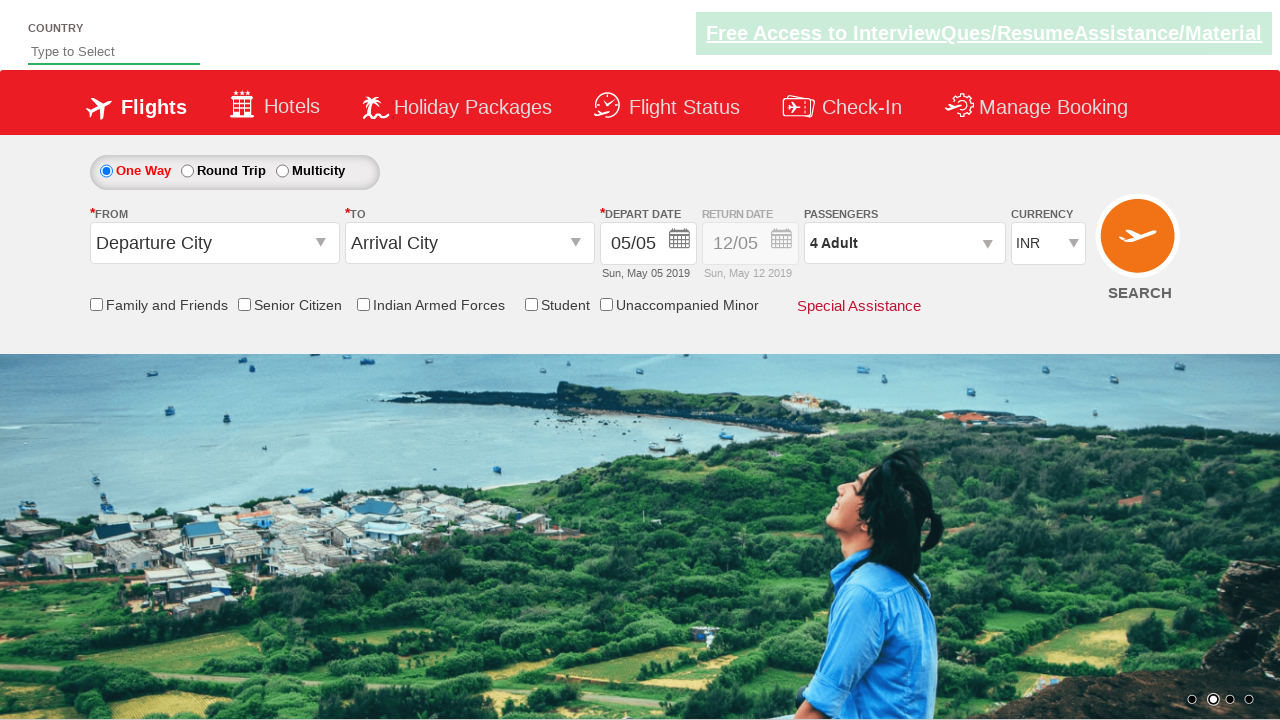

Retrieved passenger info text
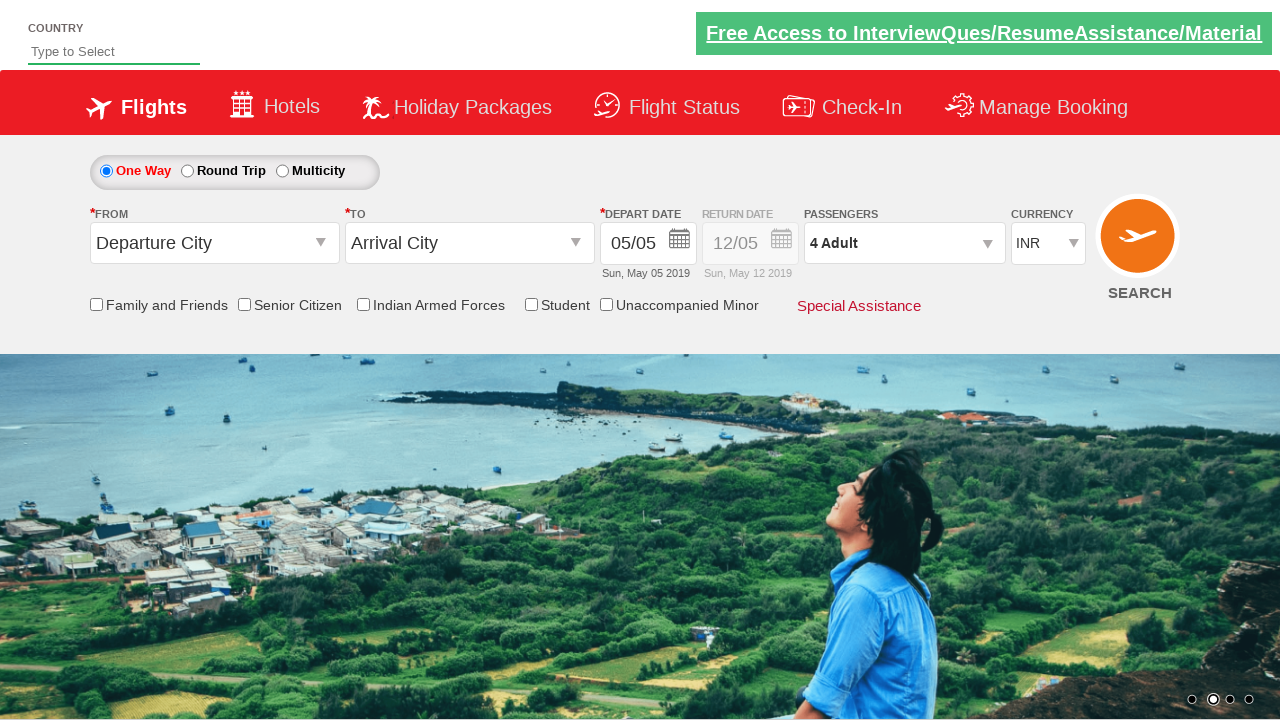

Hard assertion passed: passenger text is '4 Adult'
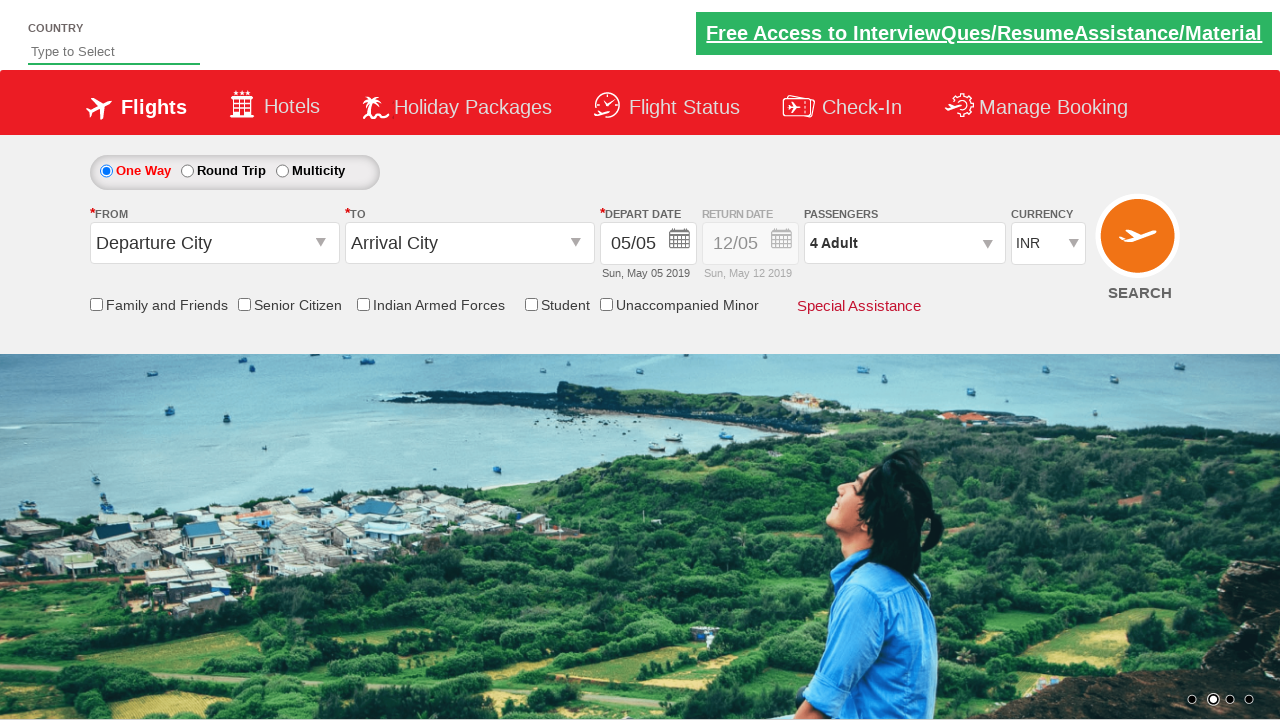

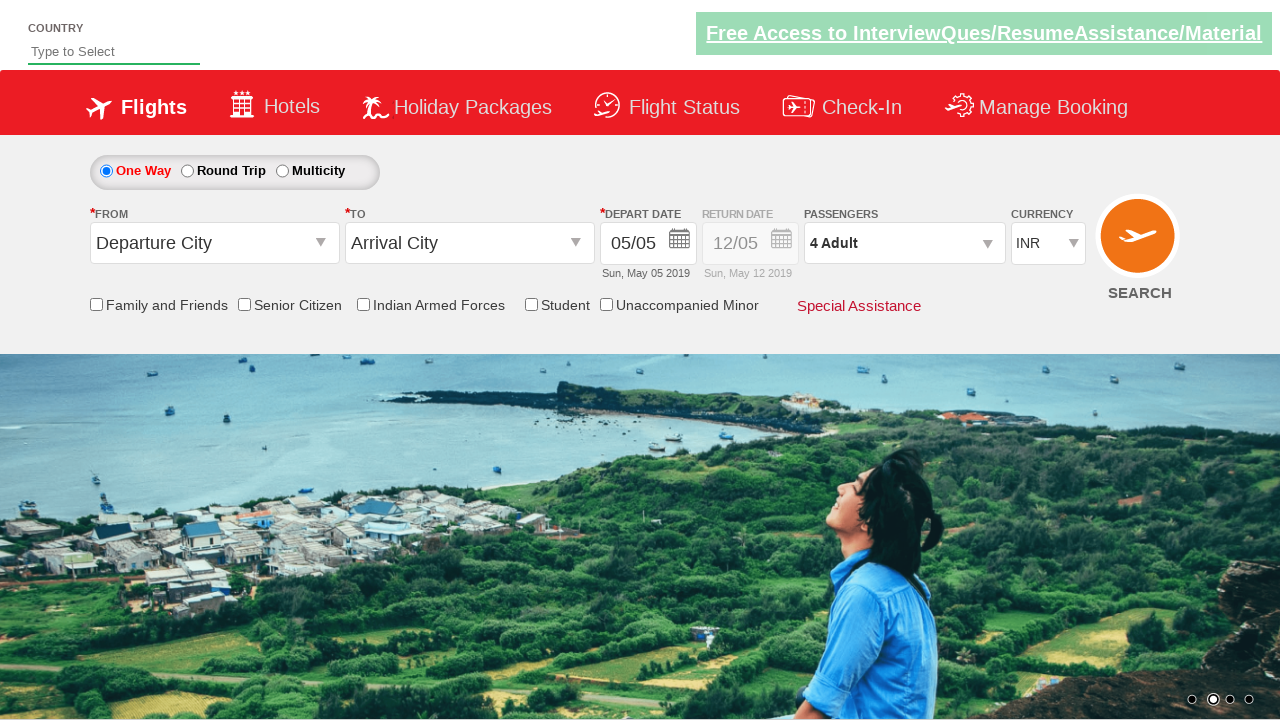